Tests interaction with checkboxes on a practice page by locating checkbox elements and verifying their attributes and state.

Starting URL: https://practice.expandtesting.com/checkboxes

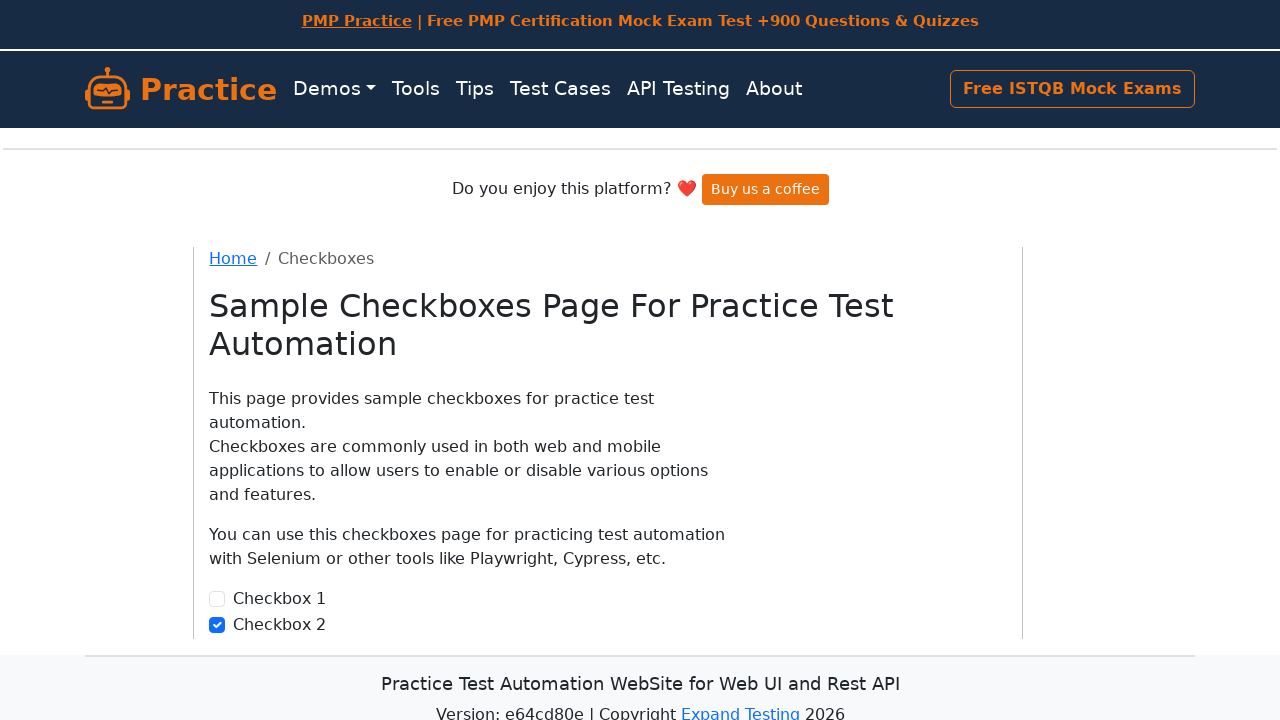

Located checkbox1 and verified it is visible
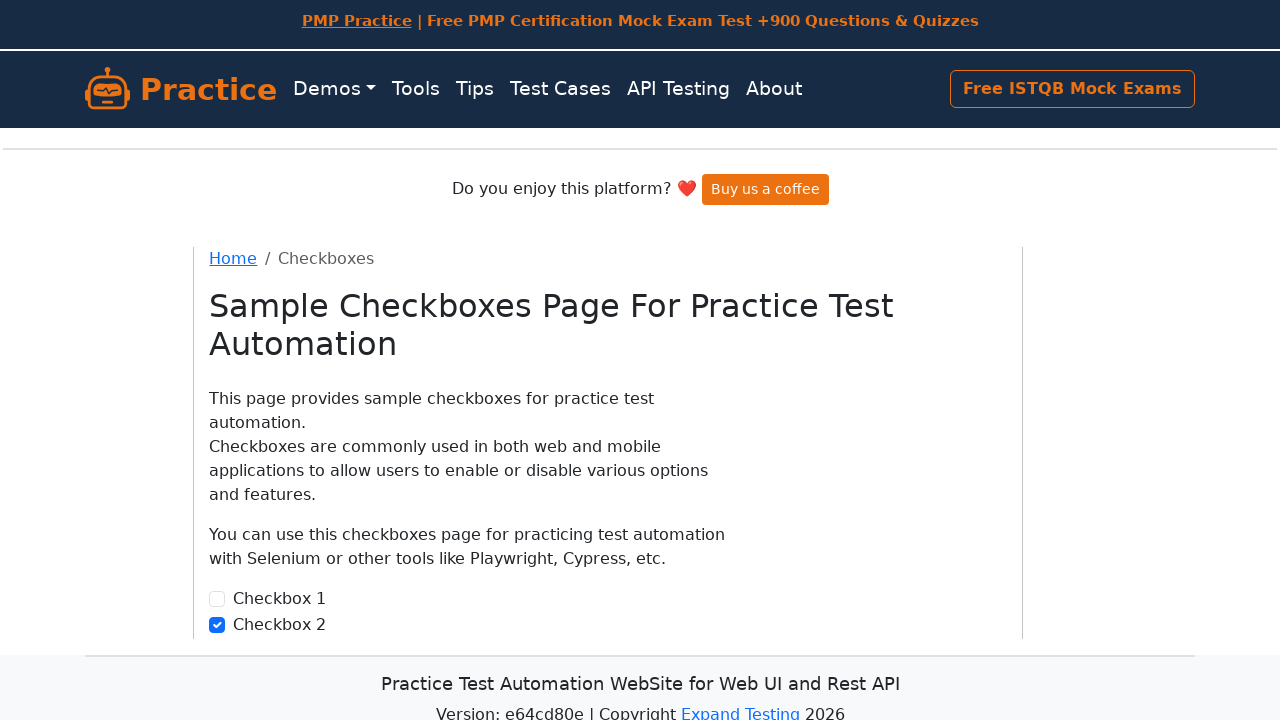

Retrieved checkbox id attribute: checkbox1
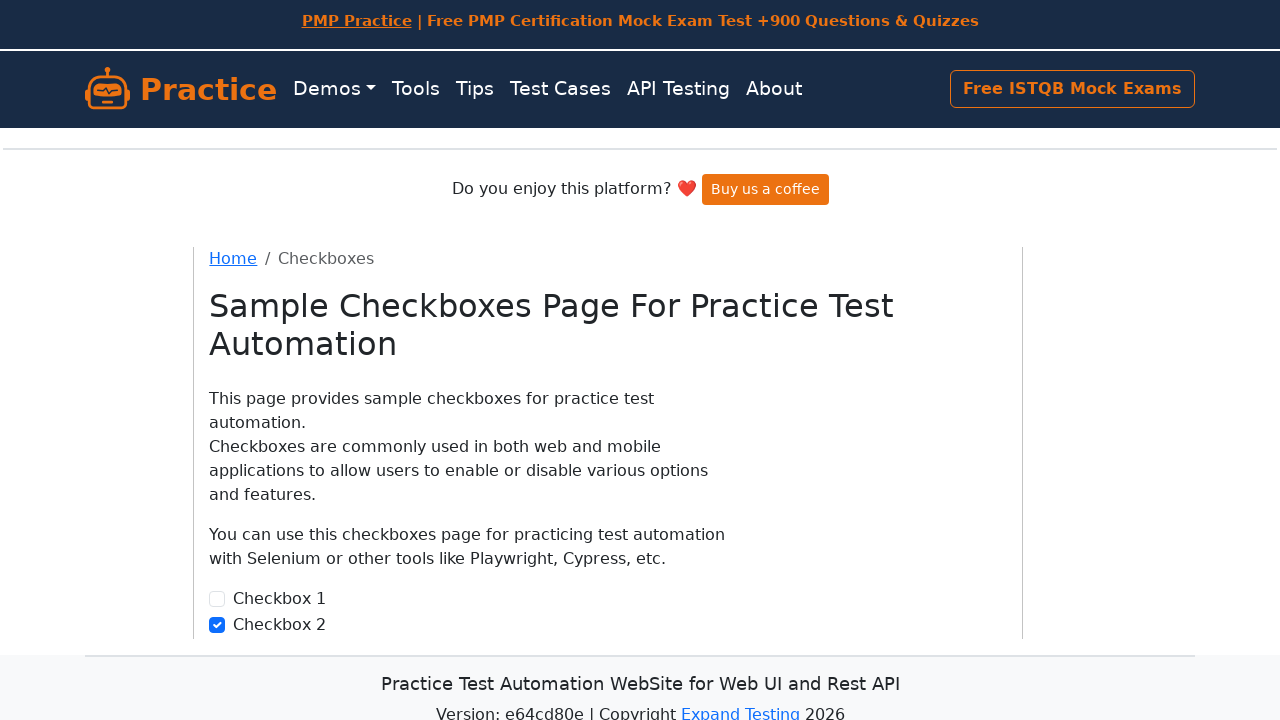

Verified checkbox1 initial state: is_checked=False
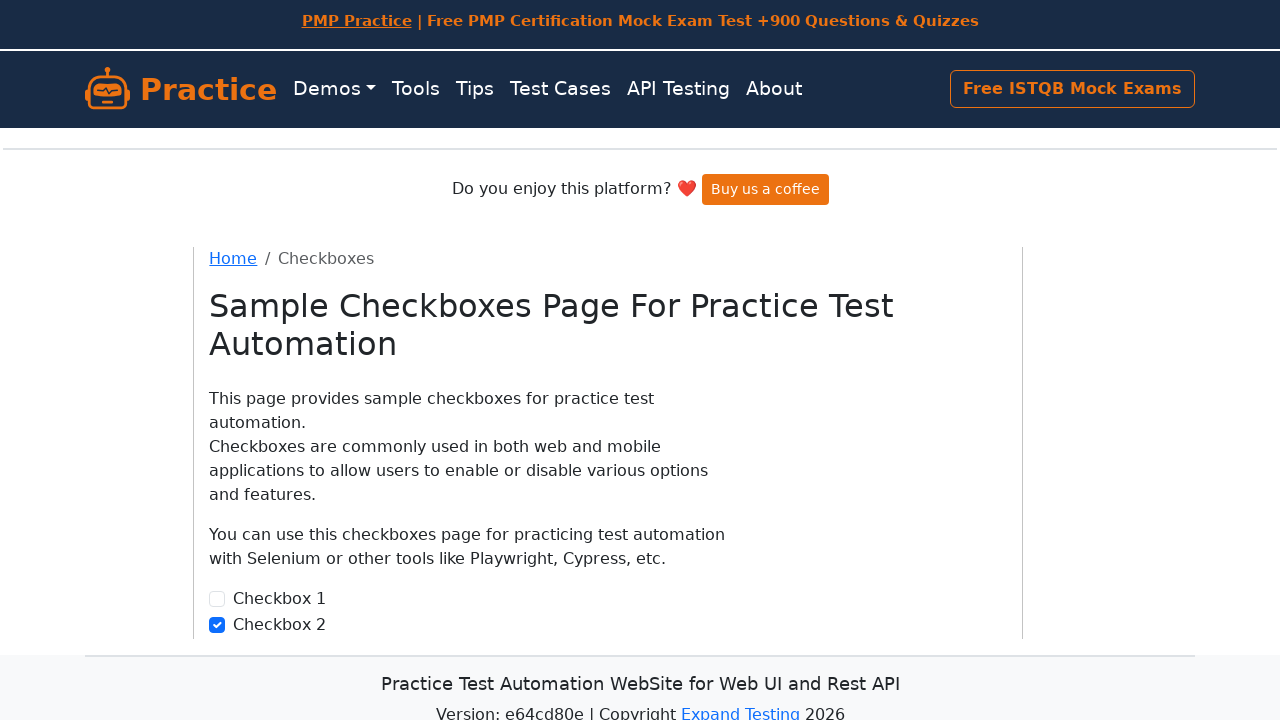

Clicked checkbox1 to select it at (217, 599) on input#checkbox1
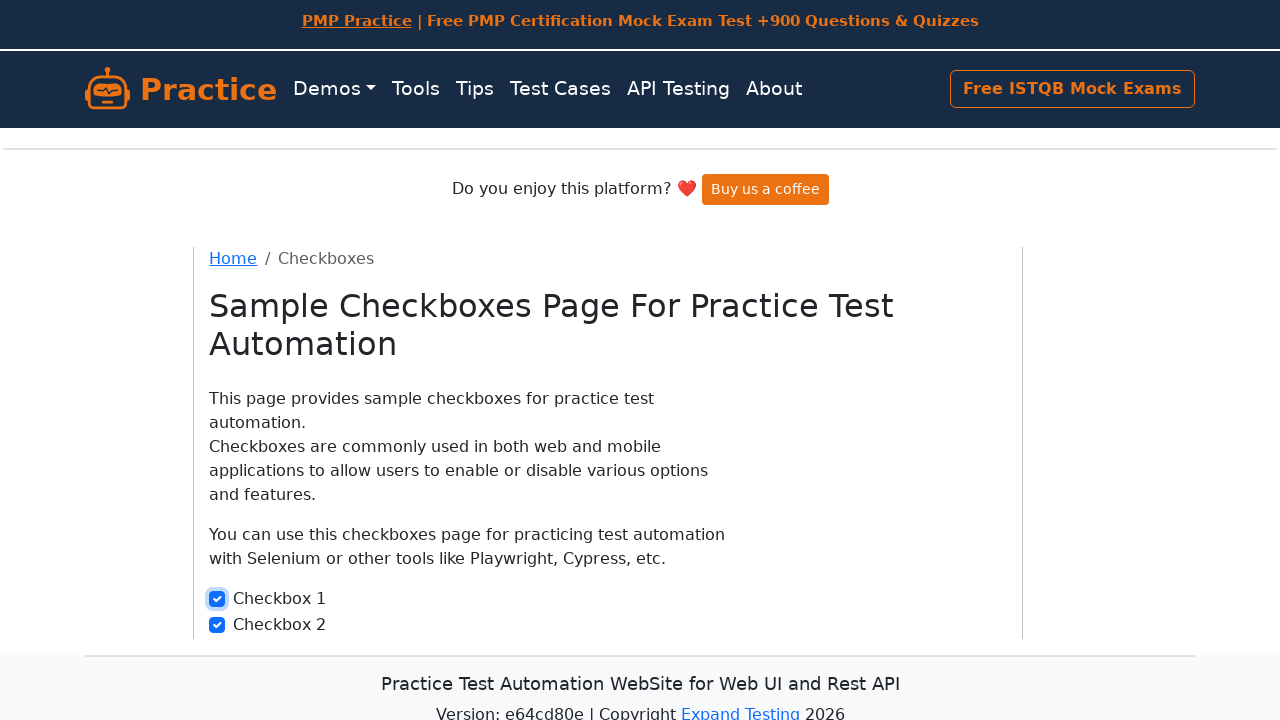

Verified checkbox1 is now checked
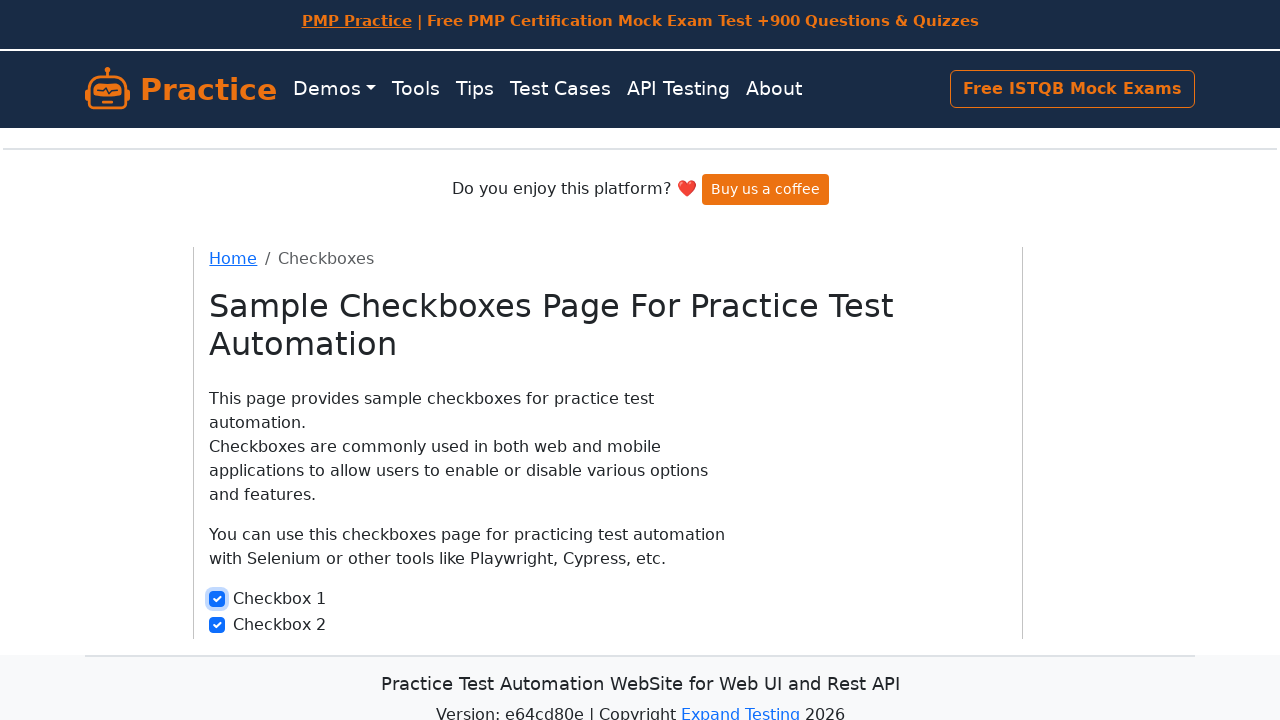

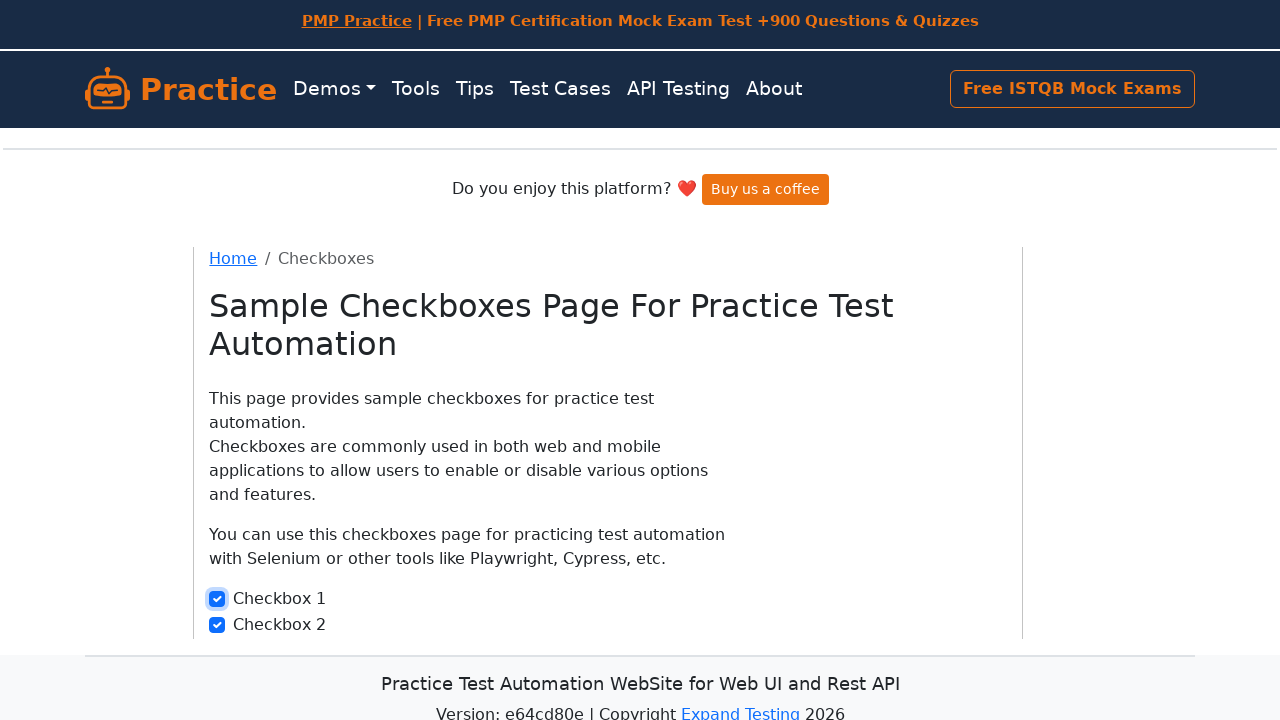